Tests drag-and-drop functionality on jQuery UI demo page by dragging an element to a drop target within an iframe

Starting URL: https://jqueryui.com/droppable/

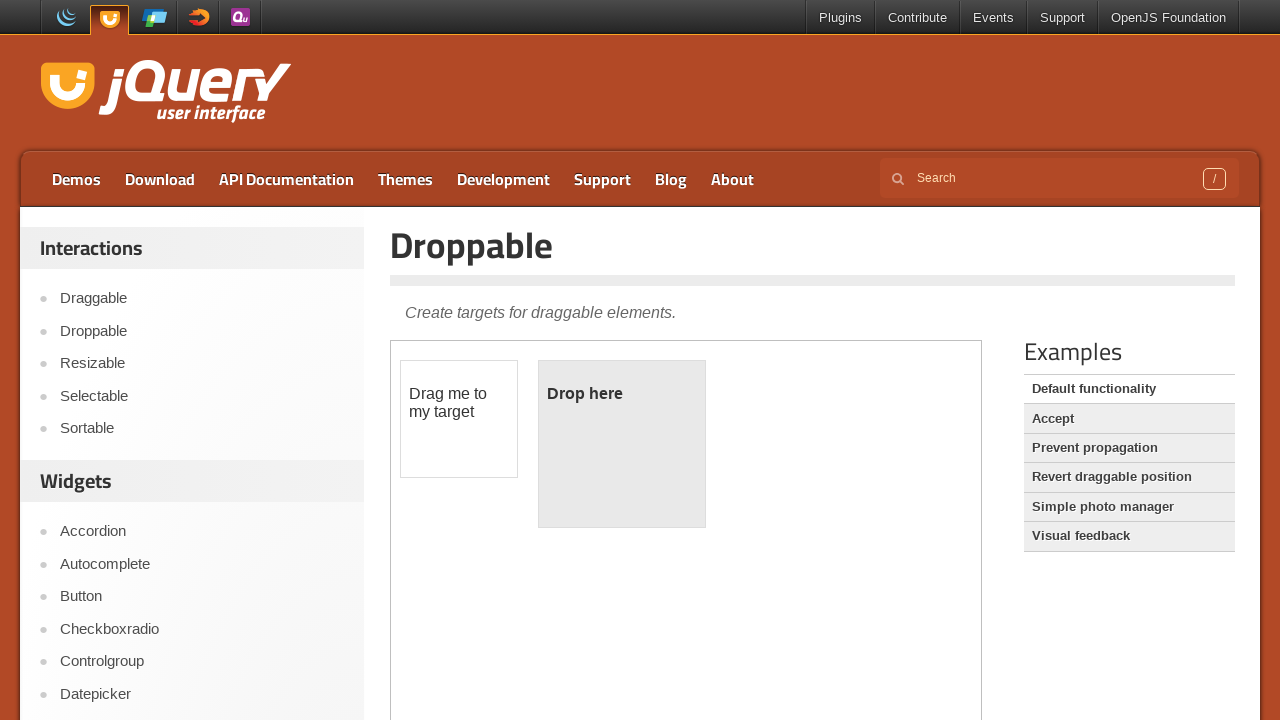

Waited for iframe to be available
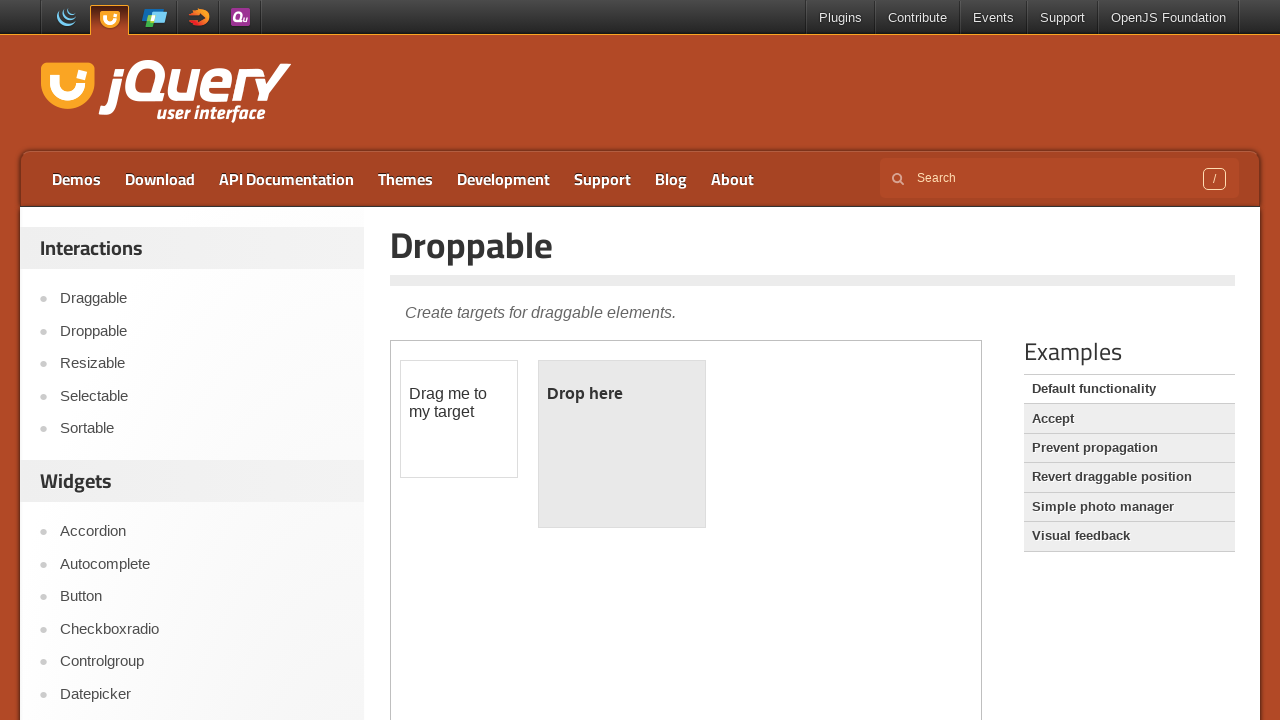

Located and switched to first iframe
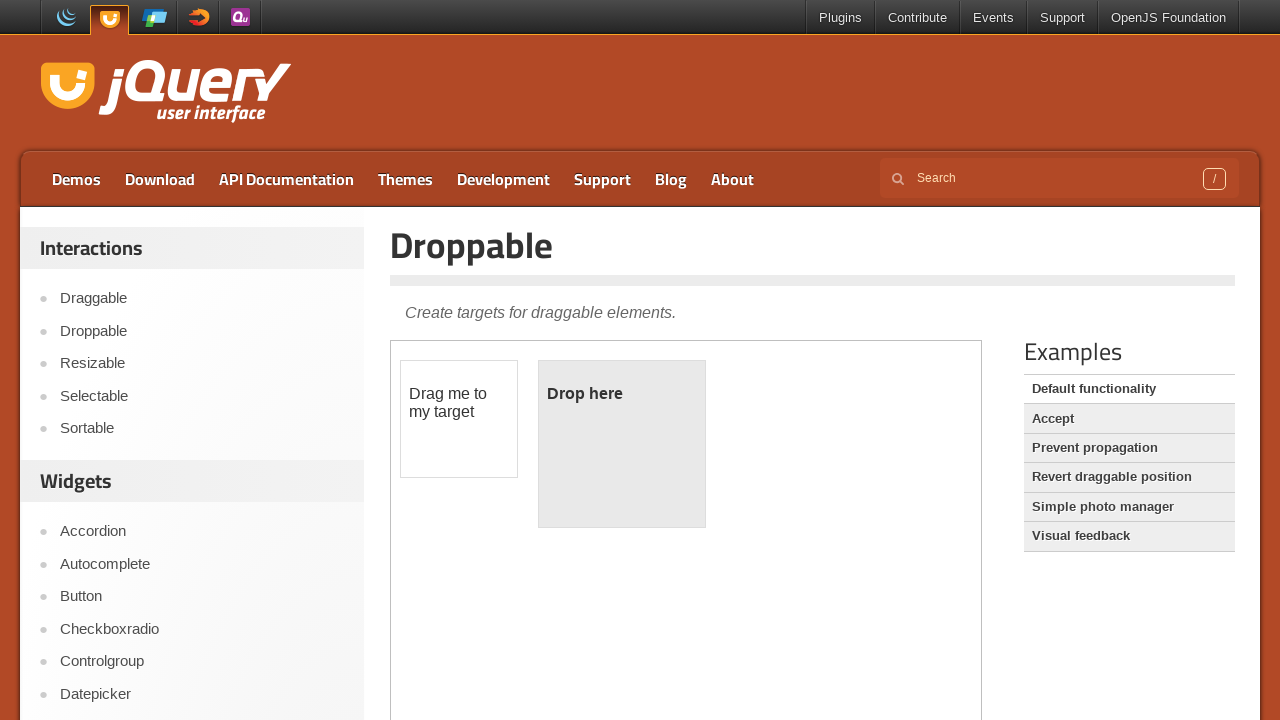

Located draggable element 'Drag me to my target'
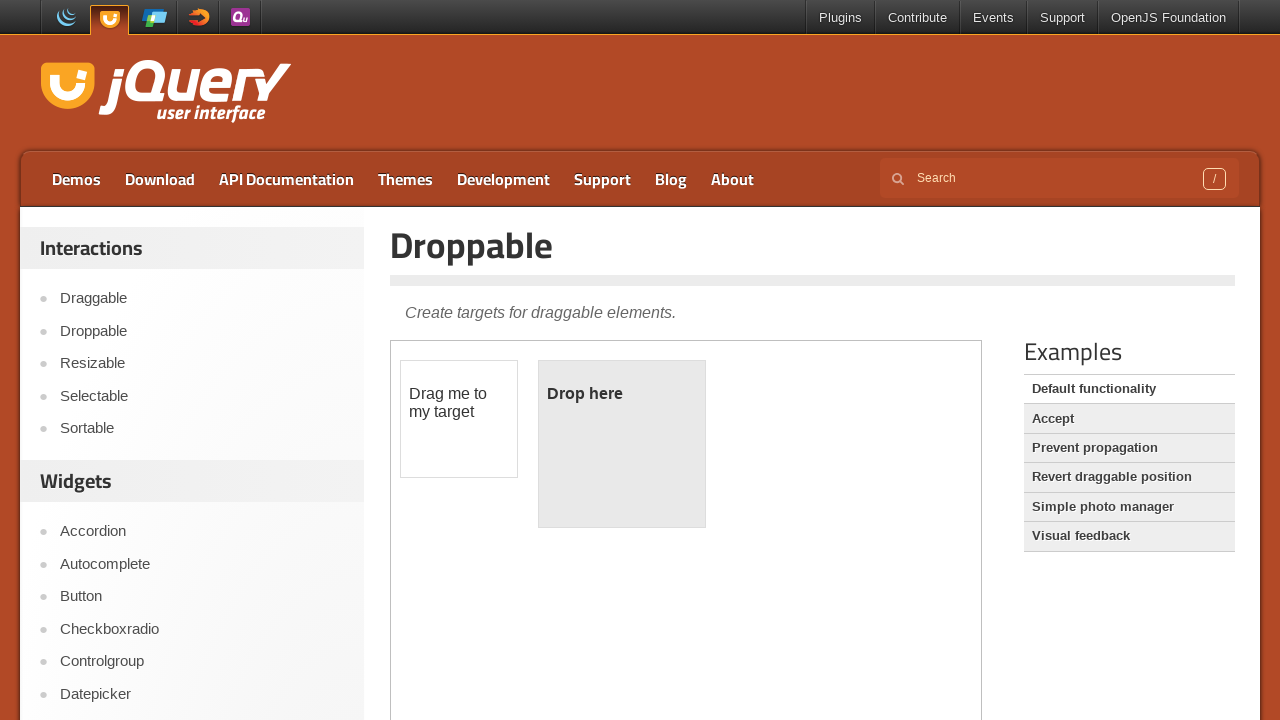

Located drop target element with id 'droppable'
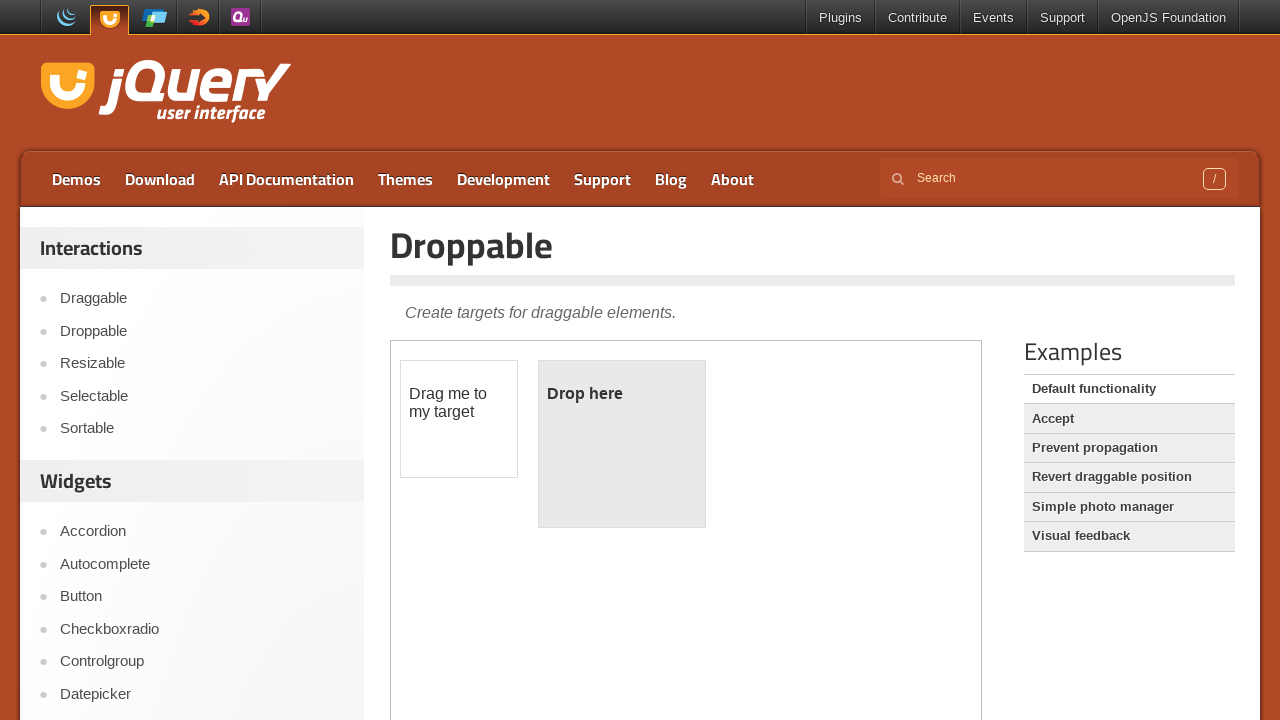

Performed drag and drop operation from source to target at (622, 444)
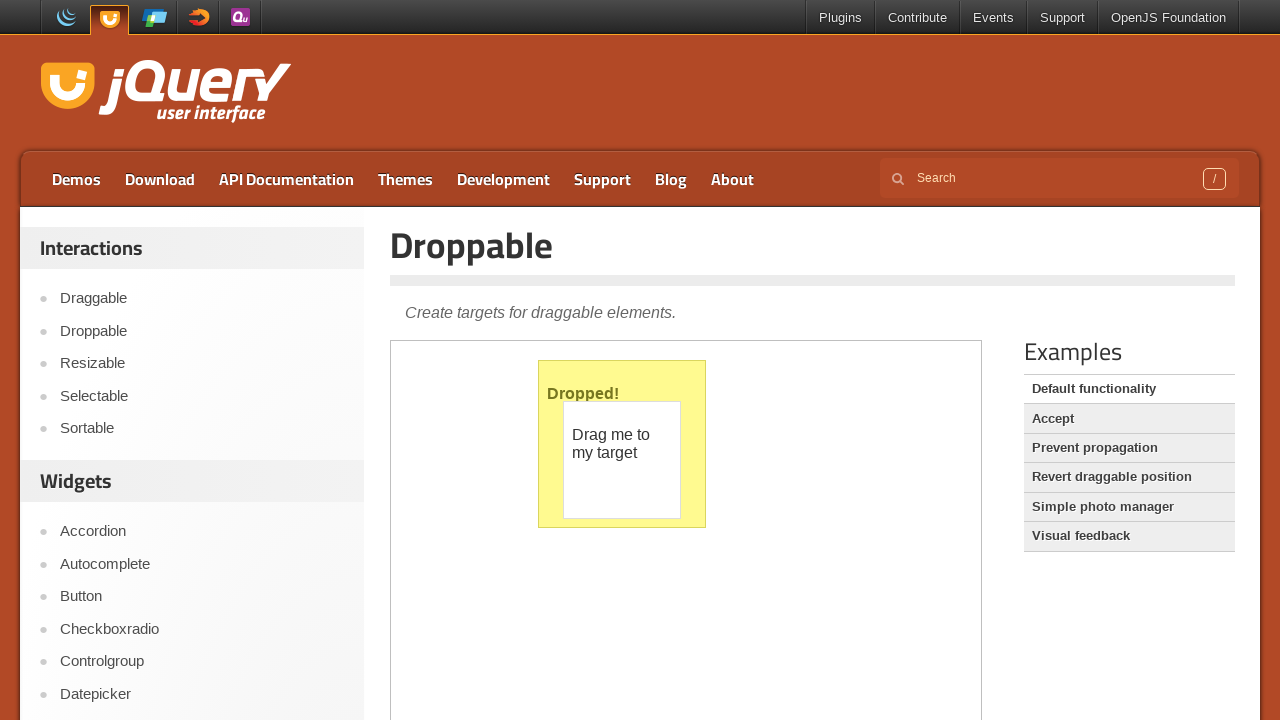

Waited 1000ms for drag and drop result to display
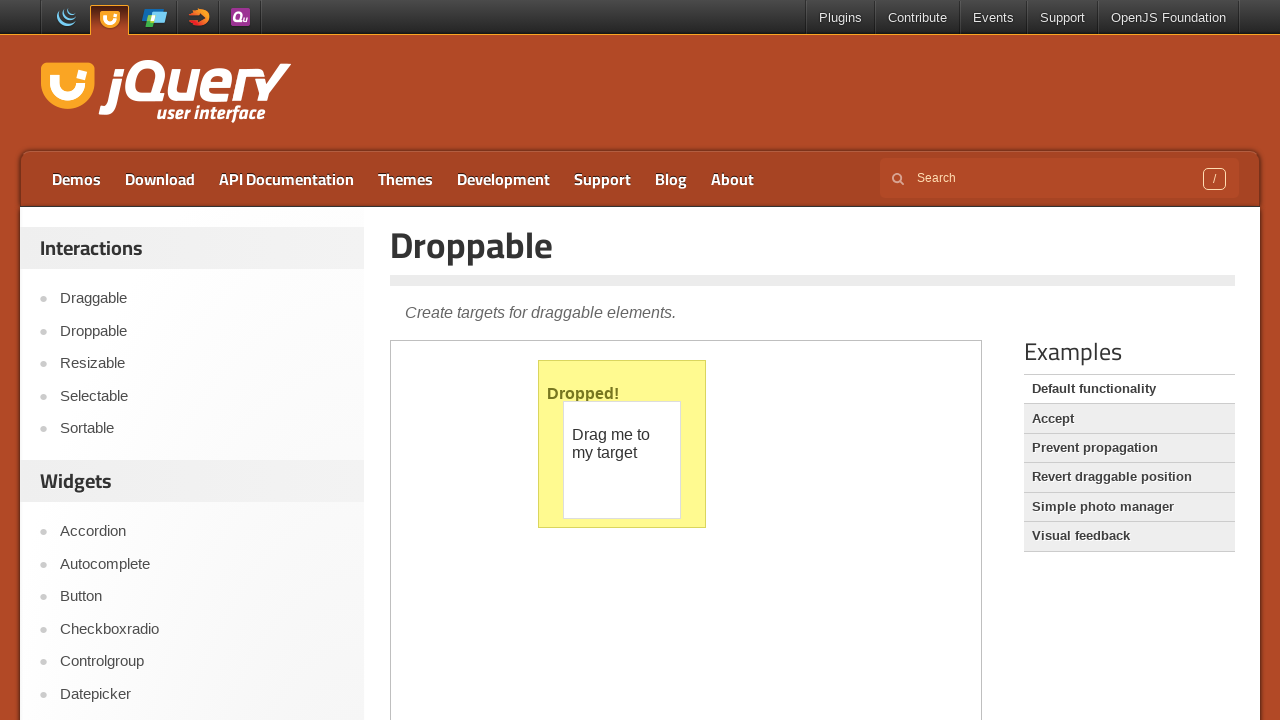

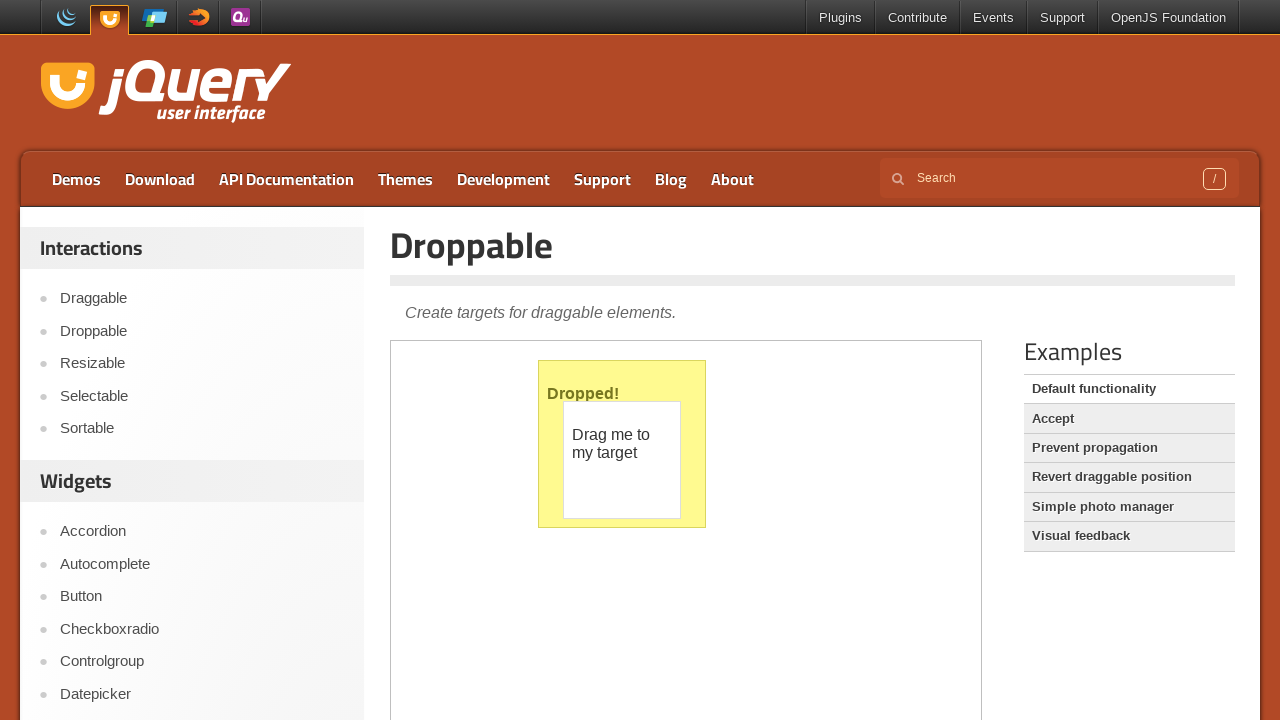